Verifies the presence of an advanced search link on a Polish e-commerce website

Starting URL: https://koma.lux.pl/

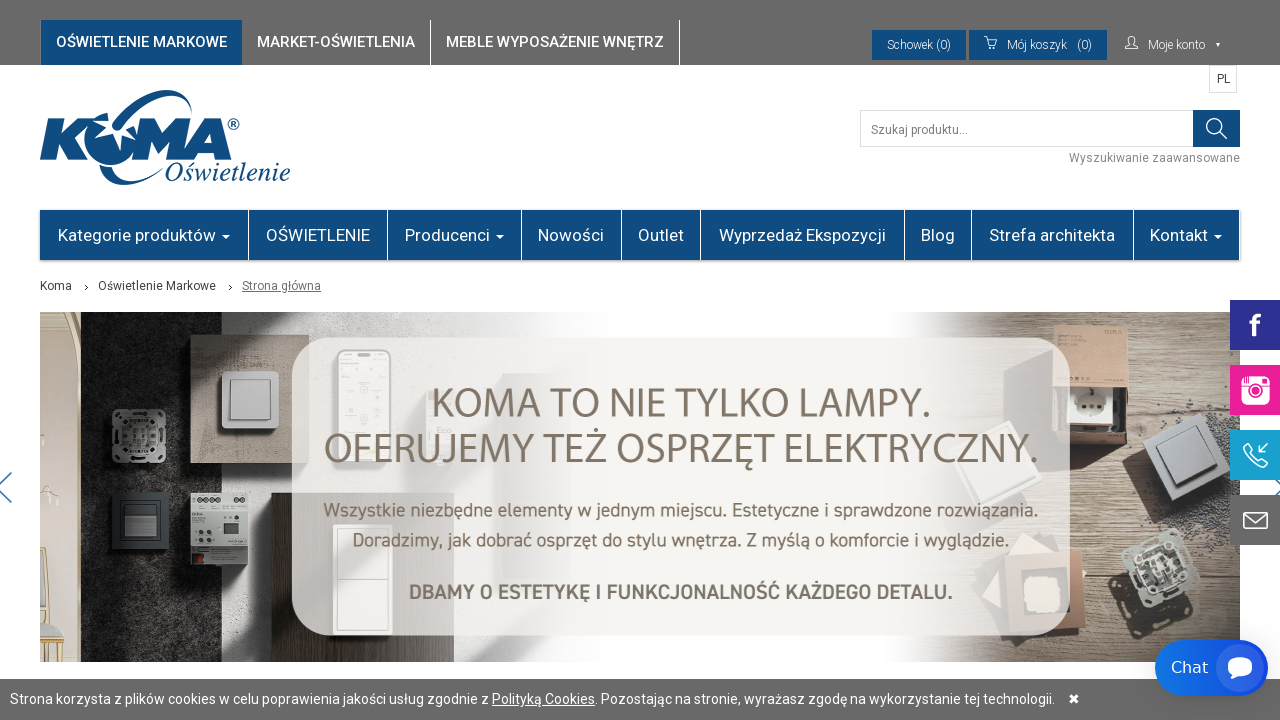

Waited for advanced search link to be present on the page
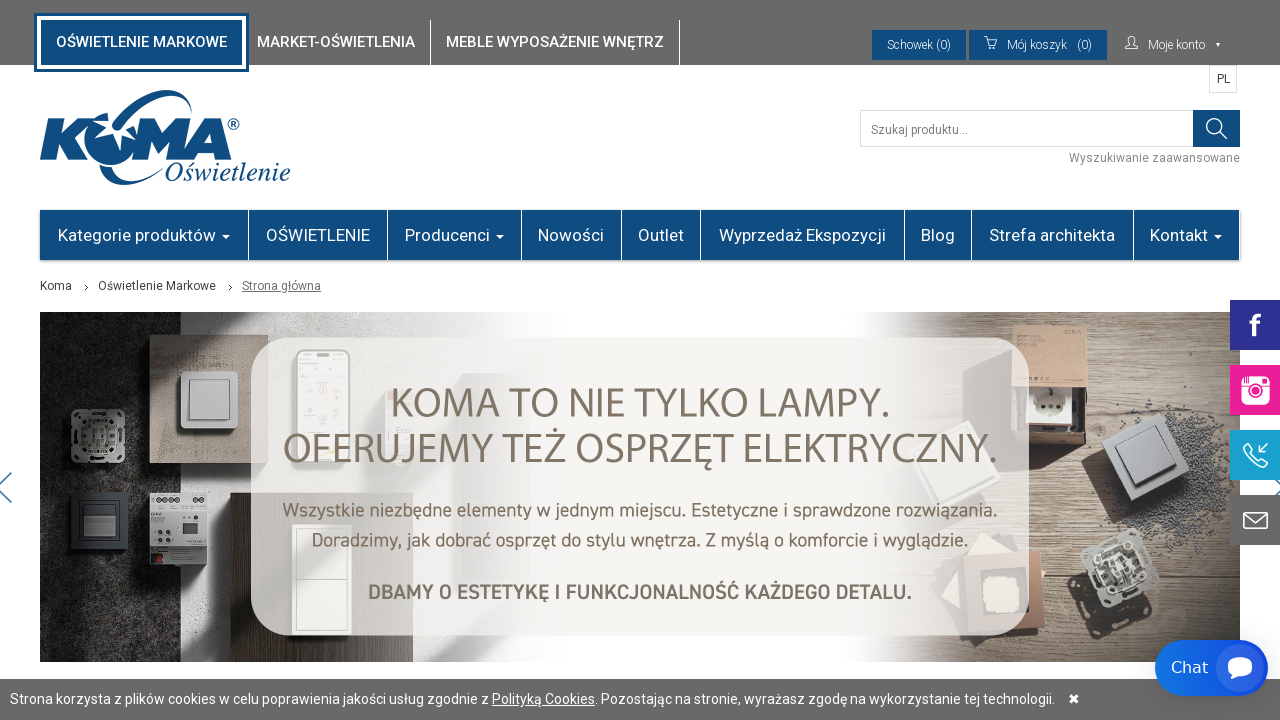

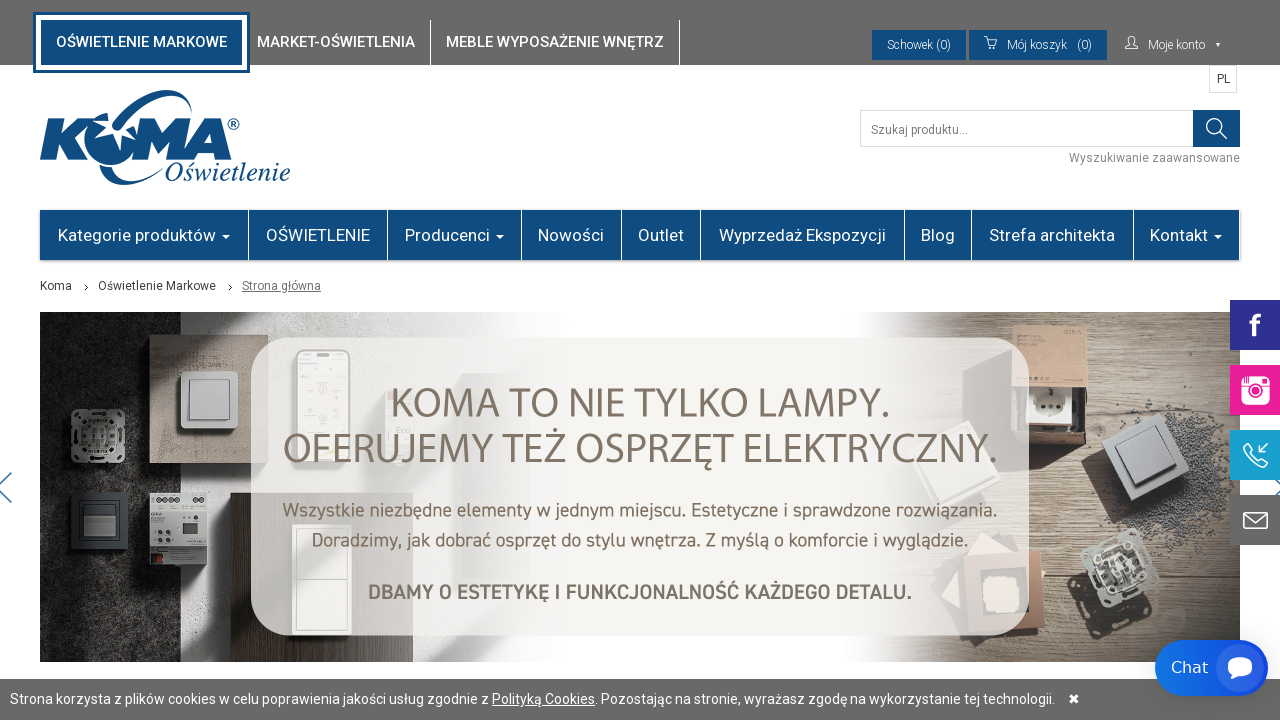